Tests the search functionality by clicking the search icon, entering a product name, and submitting the search

Starting URL: https://adnabu-arjun.myshopify.com

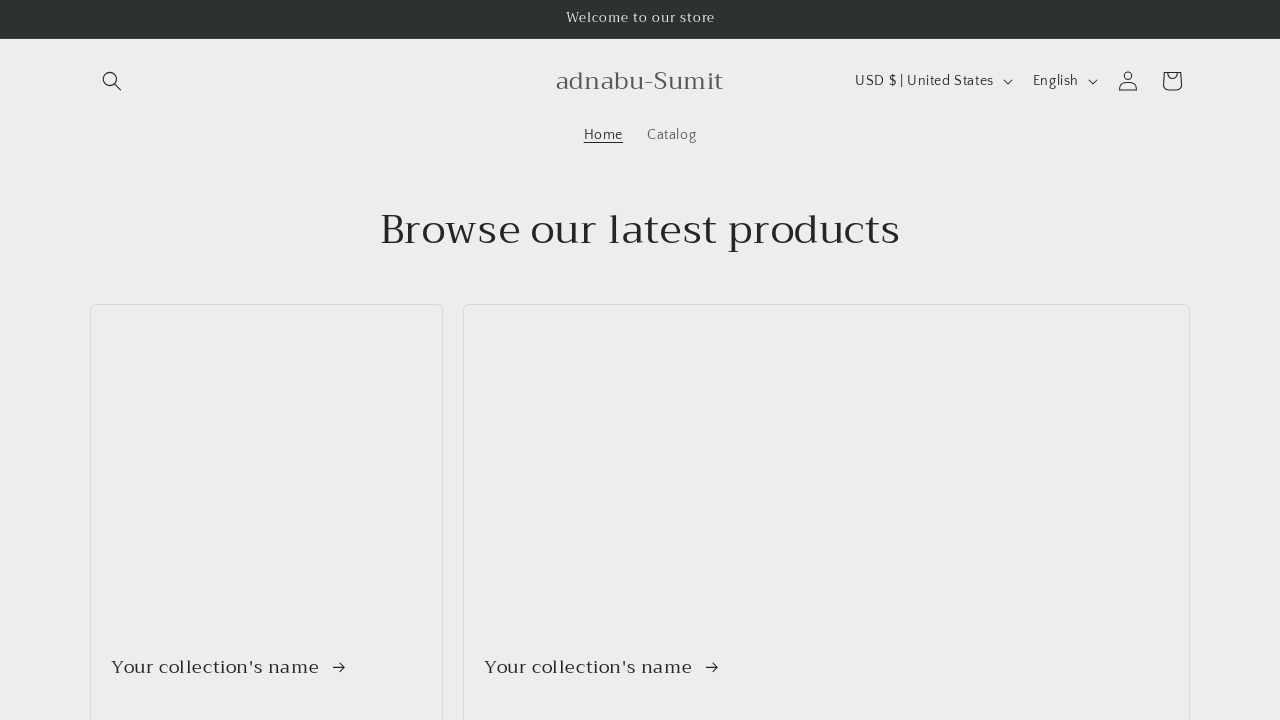

Clicked search icon to open search bar at (112, 81) on .icon-search
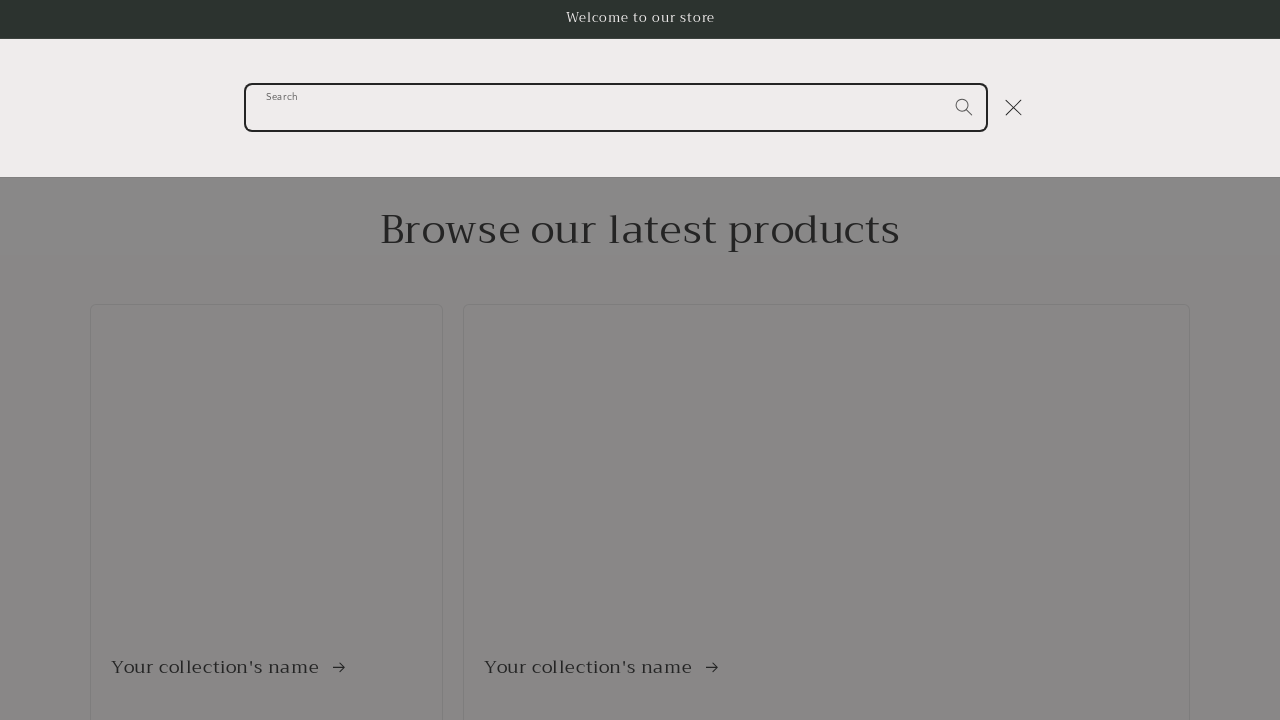

Clicked search input field at (616, 108) on #Search-In-Modal-1
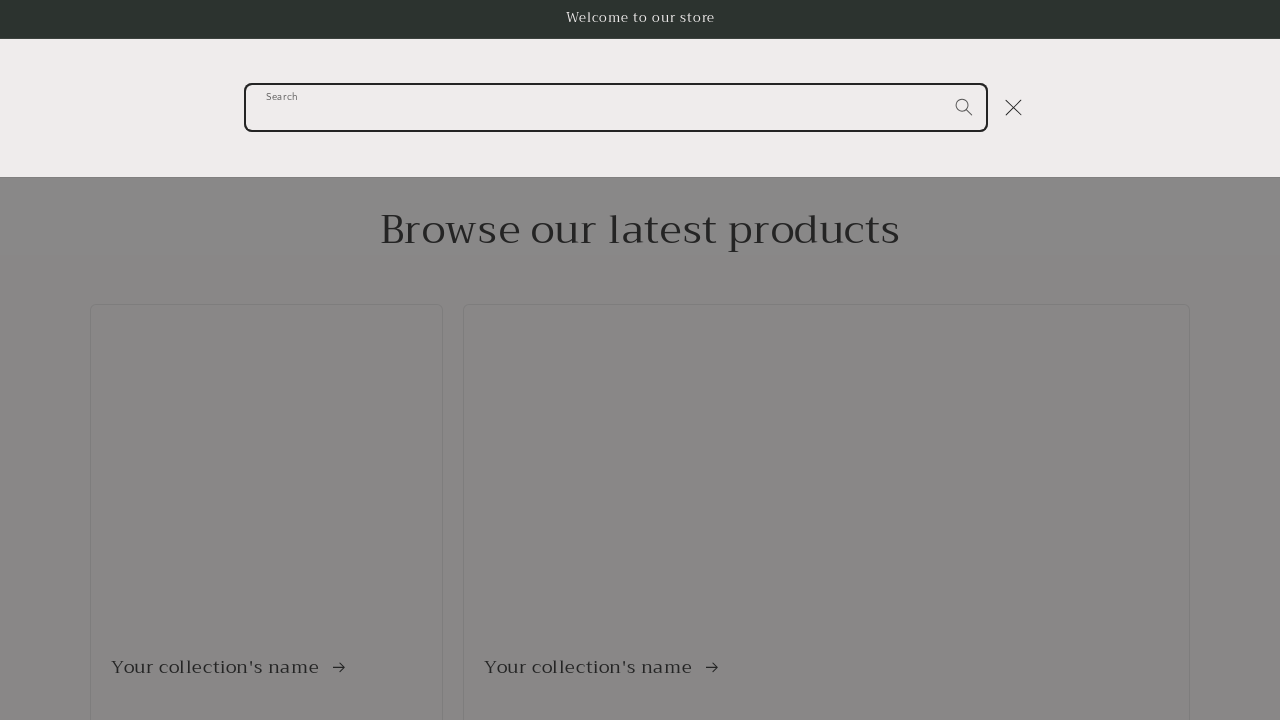

Entered search query '14k Dangling Pendant Earrings' on #Search-In-Modal-1
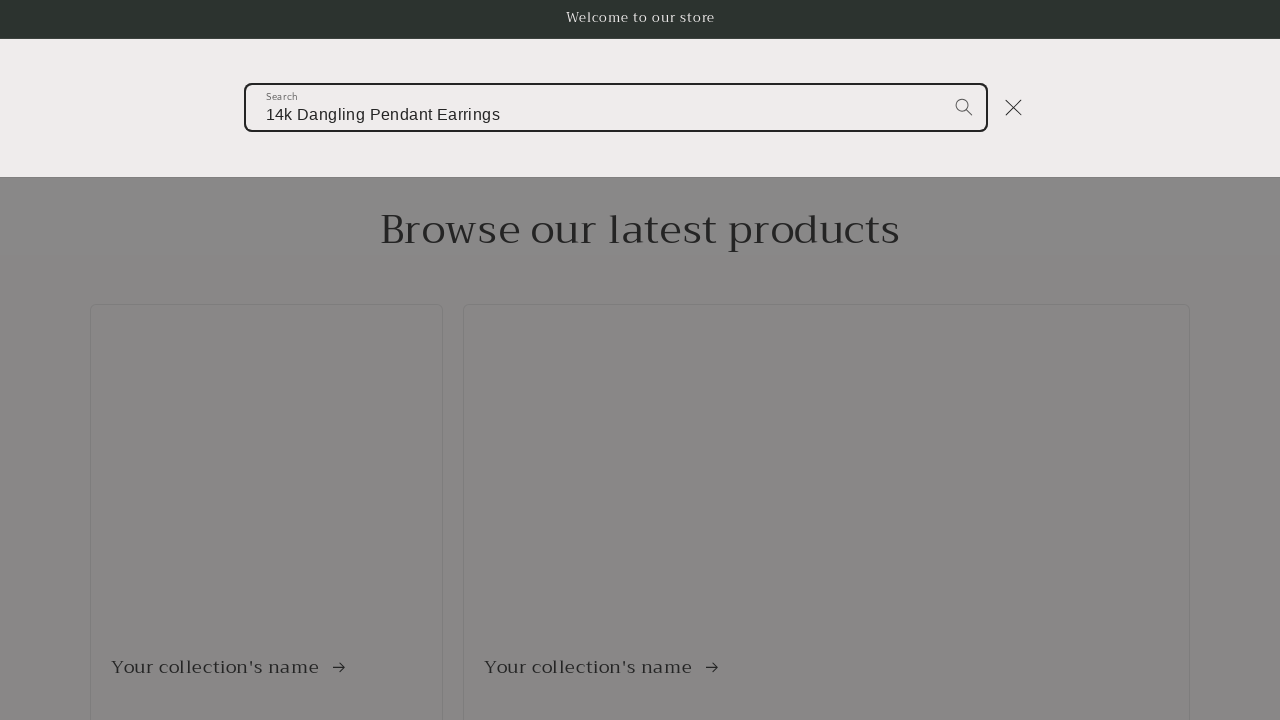

Clicked search button to submit search at (964, 107) on .search__button
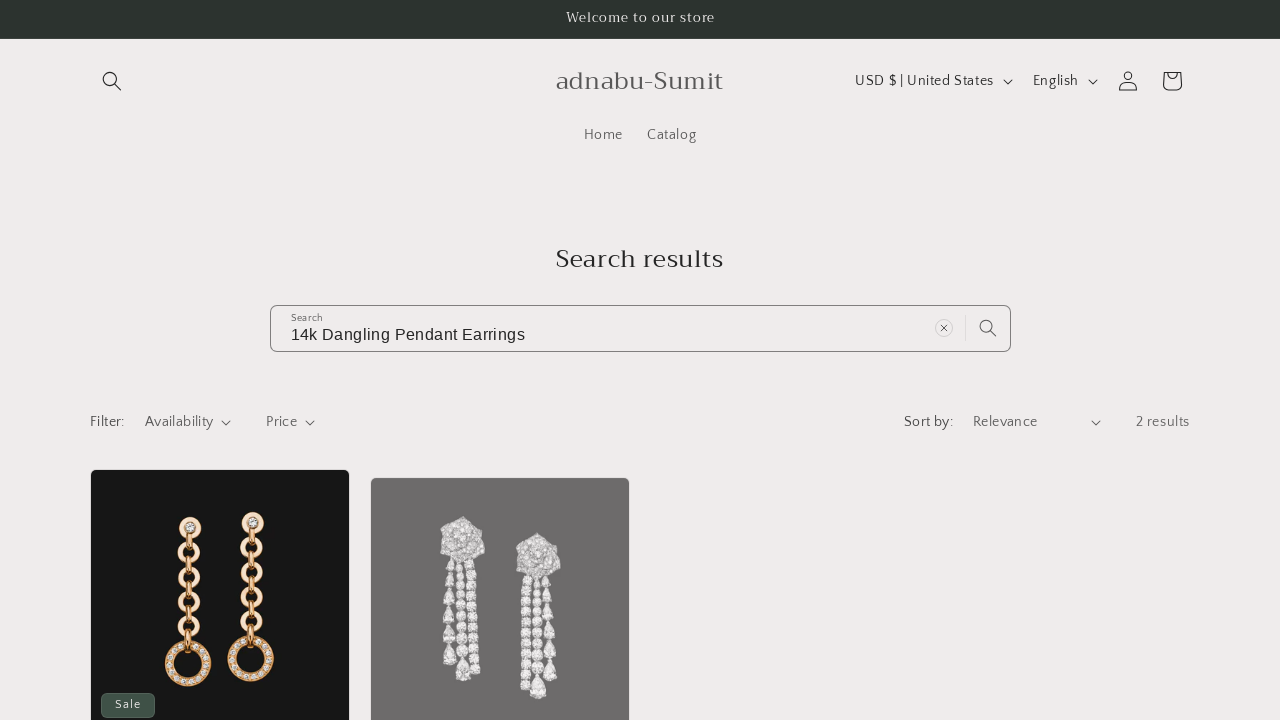

Search results loaded successfully
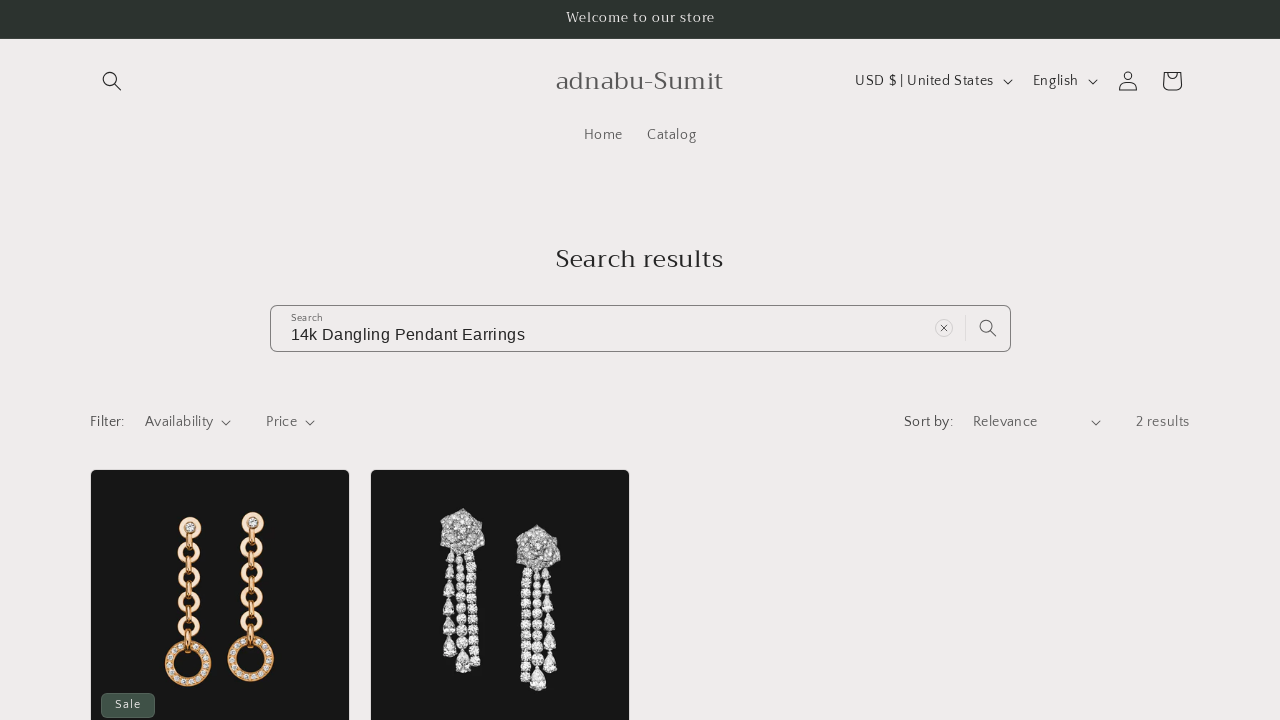

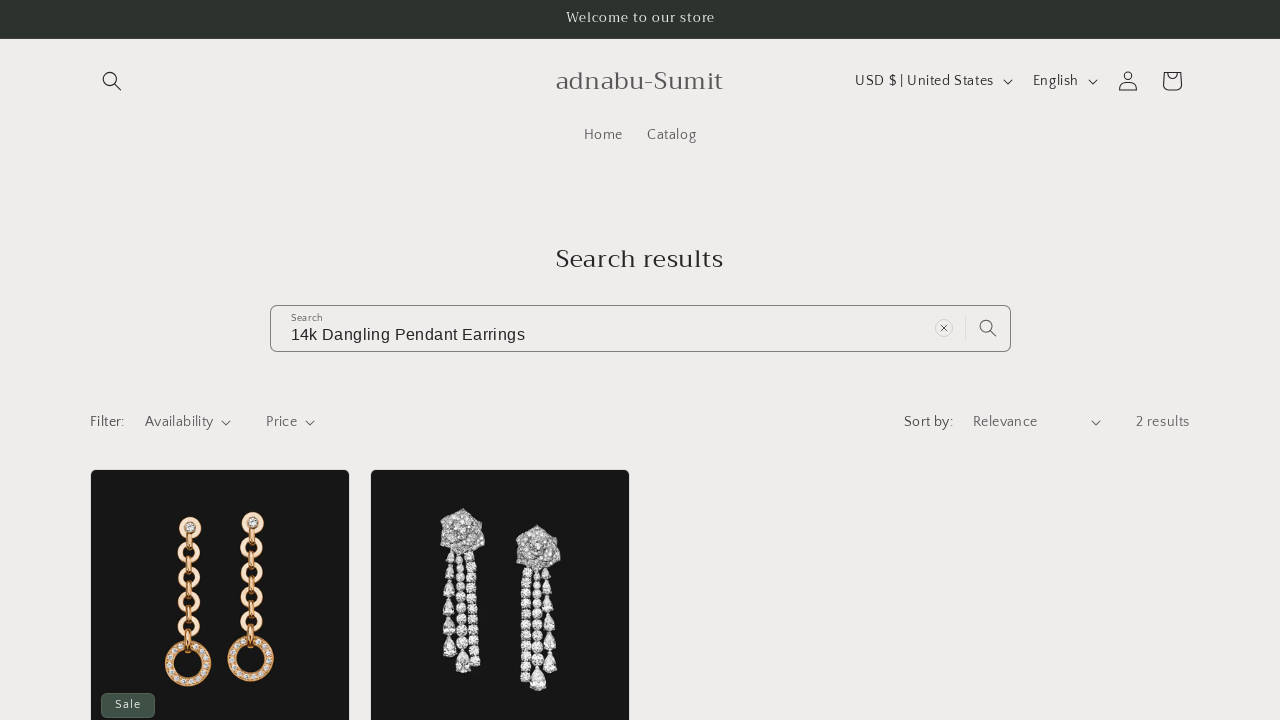